Tests GitHub search functionality by entering a search query in the header search box and verifying the search results page loads

Starting URL: https://github.com

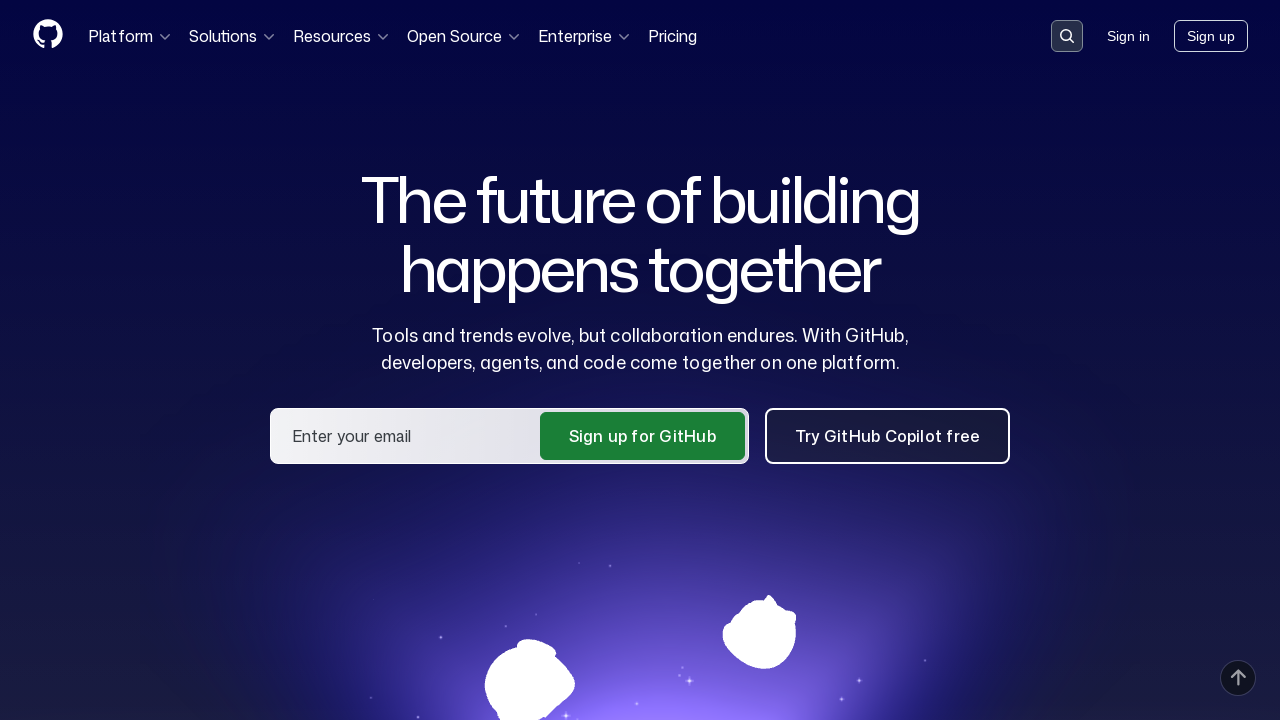

Clicked search button in header to open search dialog at (1067, 36) on button[data-target='qbsearch-input.inputButton']
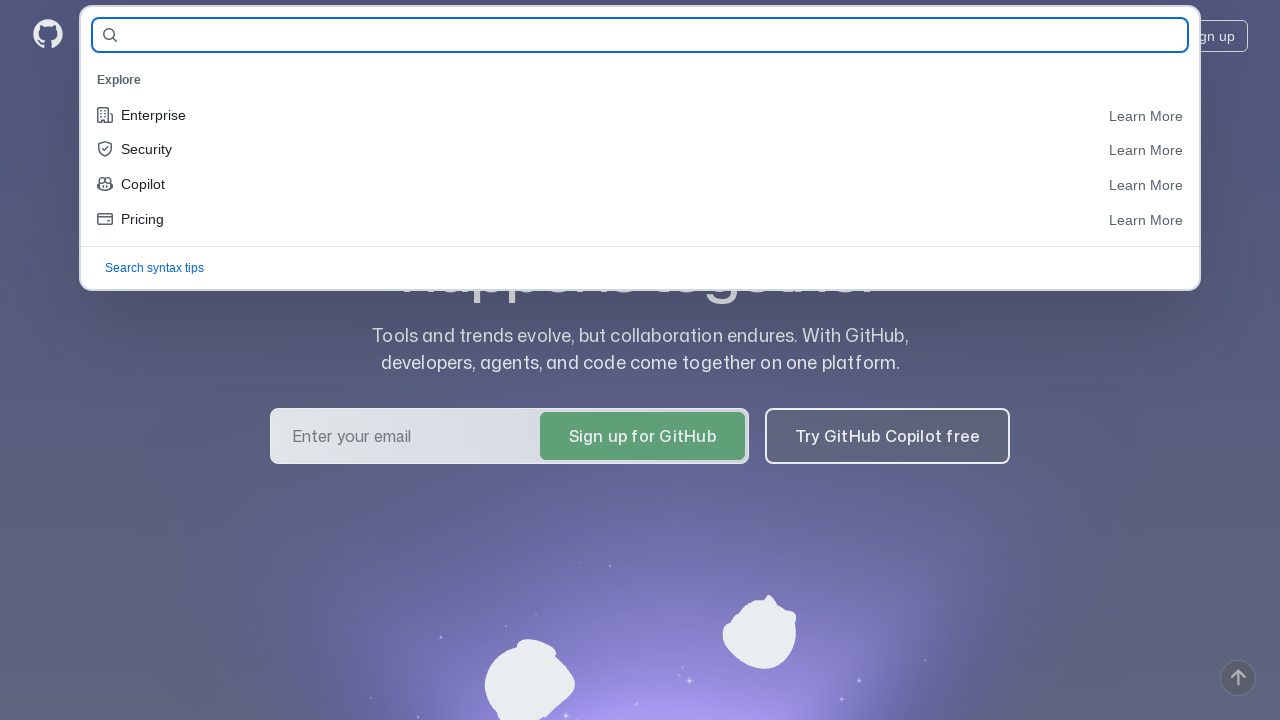

Filled search field with 'test repo' on input[name='query-builder-test']
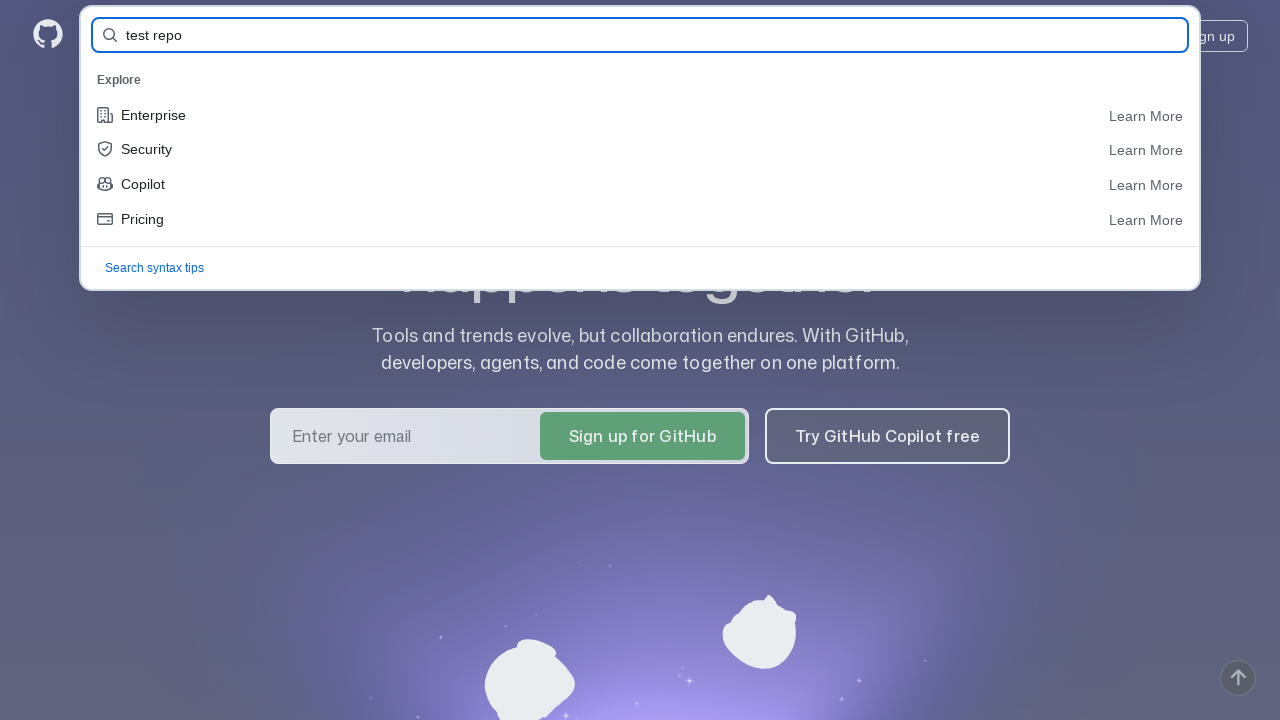

Pressed Enter to submit search query
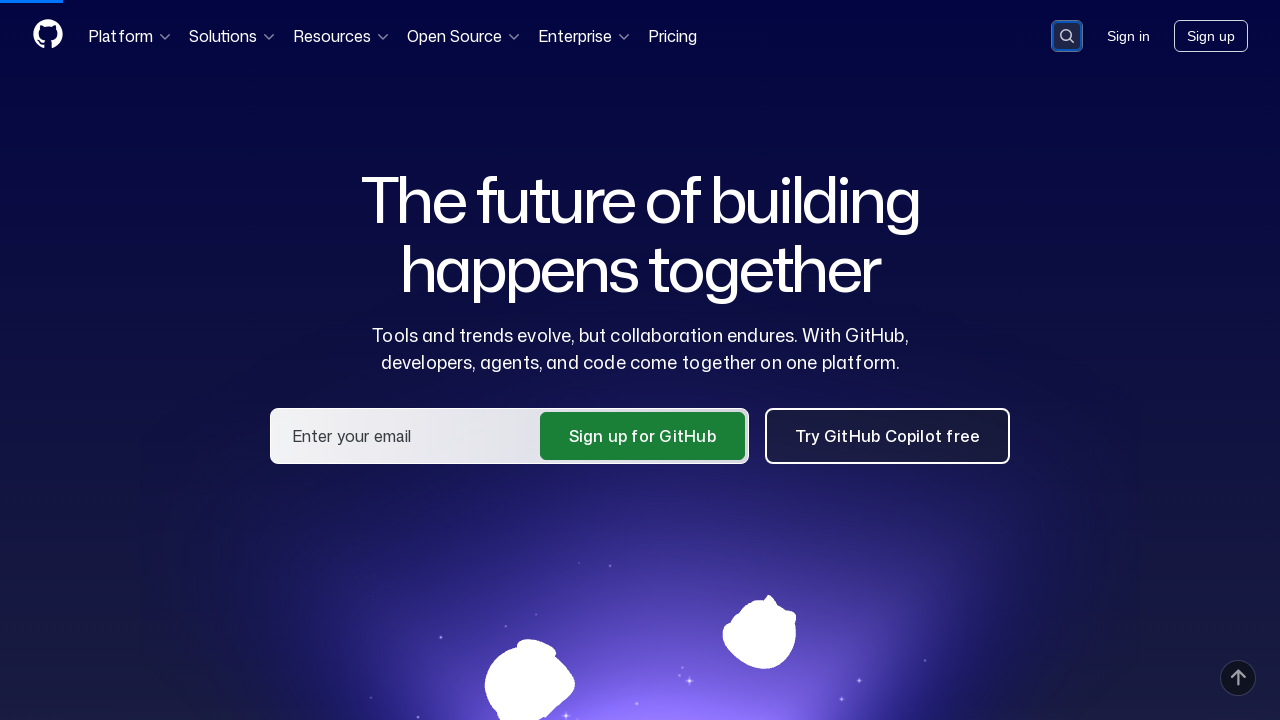

Search results page loaded successfully
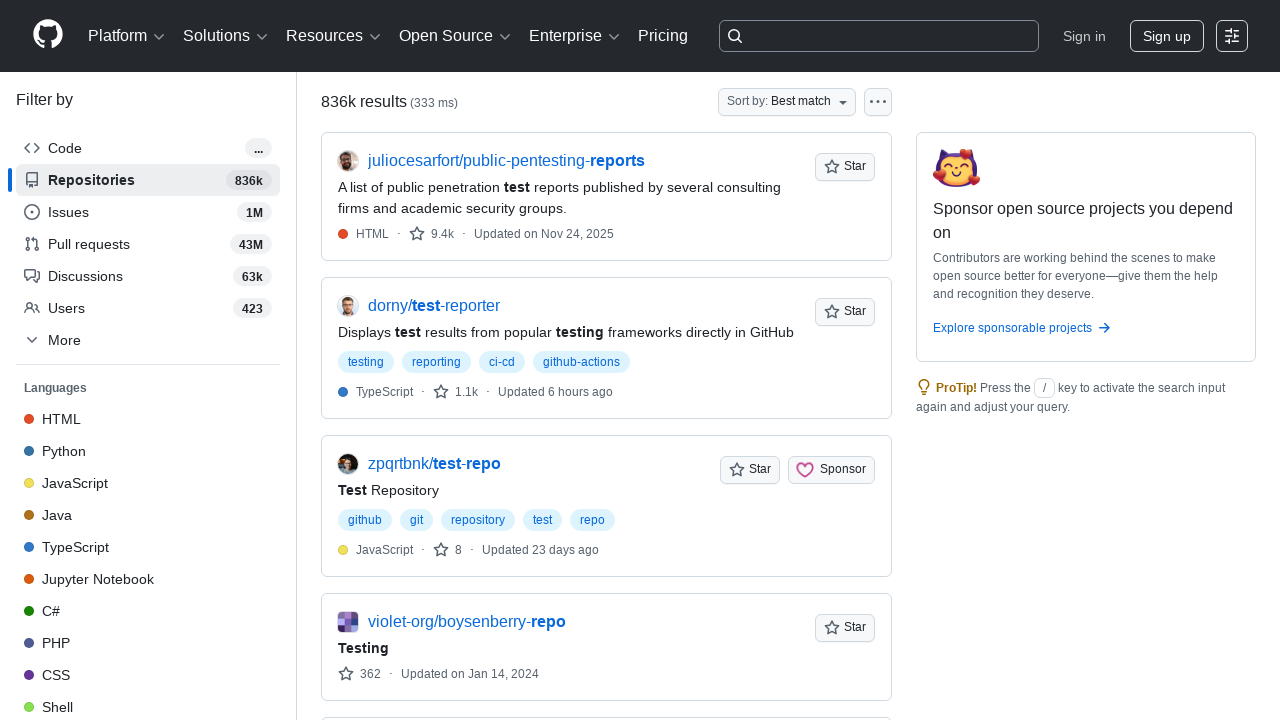

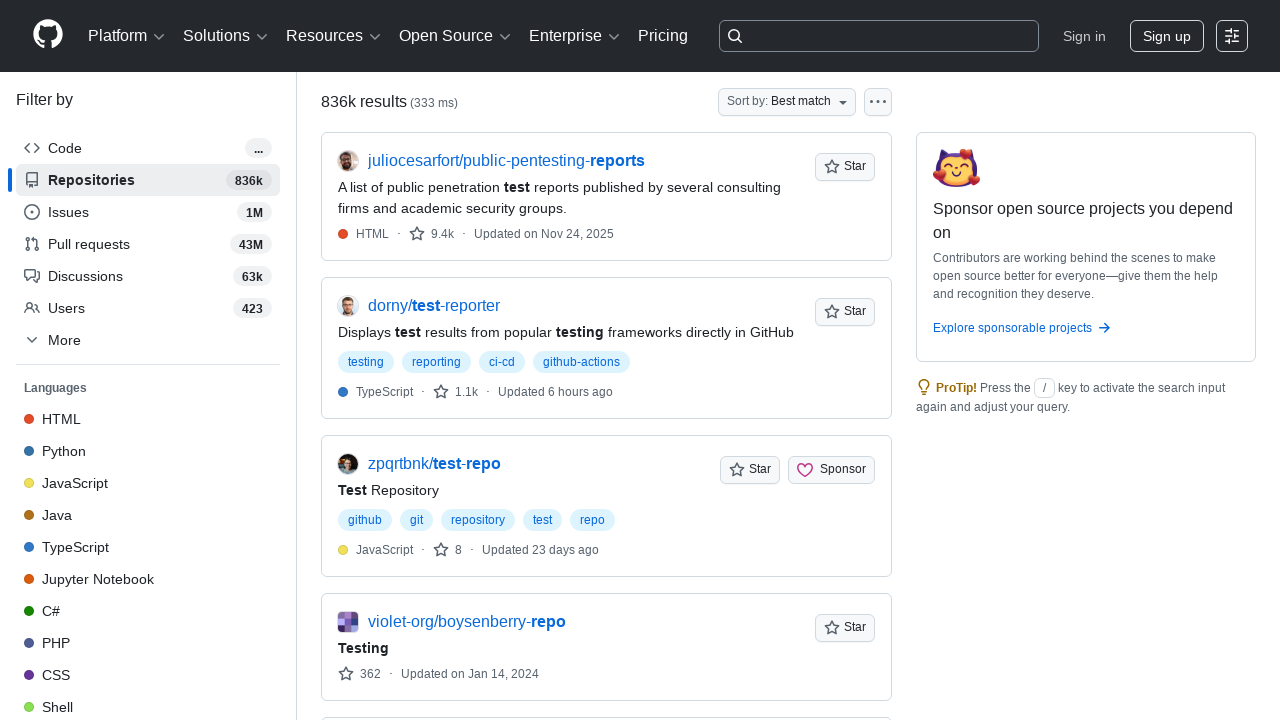